Tests that the toggle-all checkbox updates state when individual items are completed or cleared.

Starting URL: https://demo.playwright.dev/todomvc

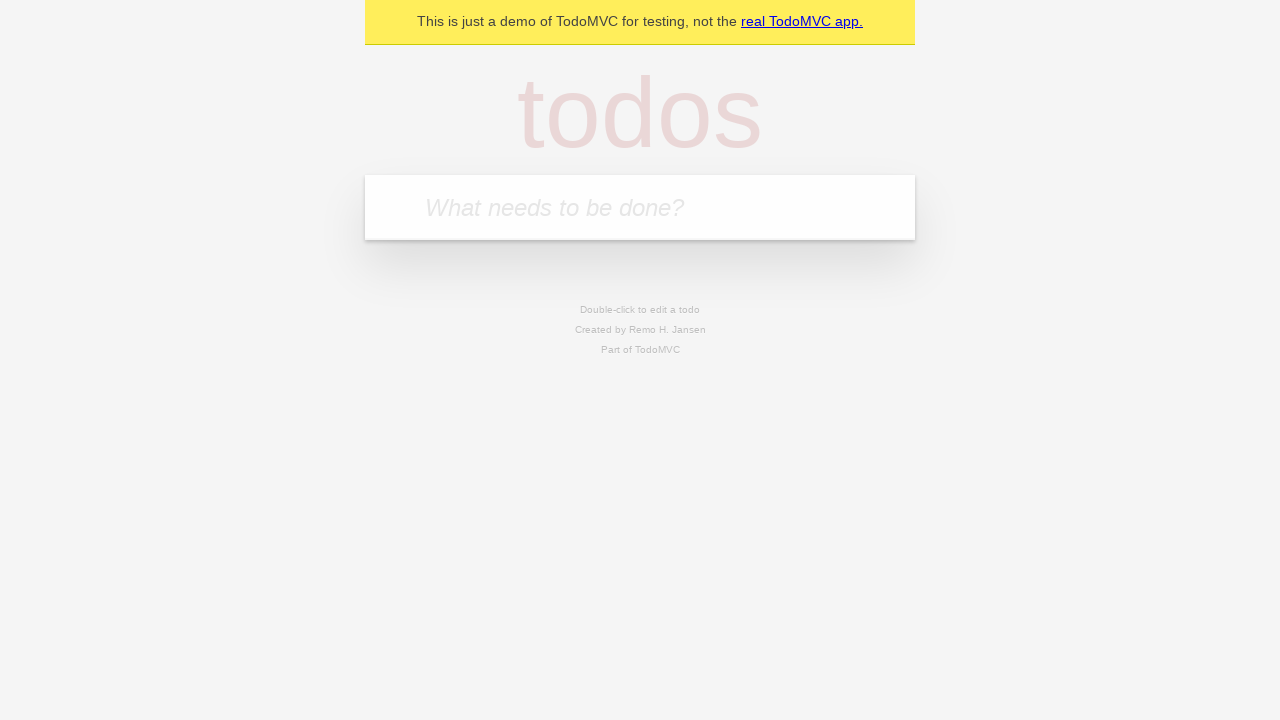

Filled todo input with 'buy some cheese' on internal:attr=[placeholder="What needs to be done?"i]
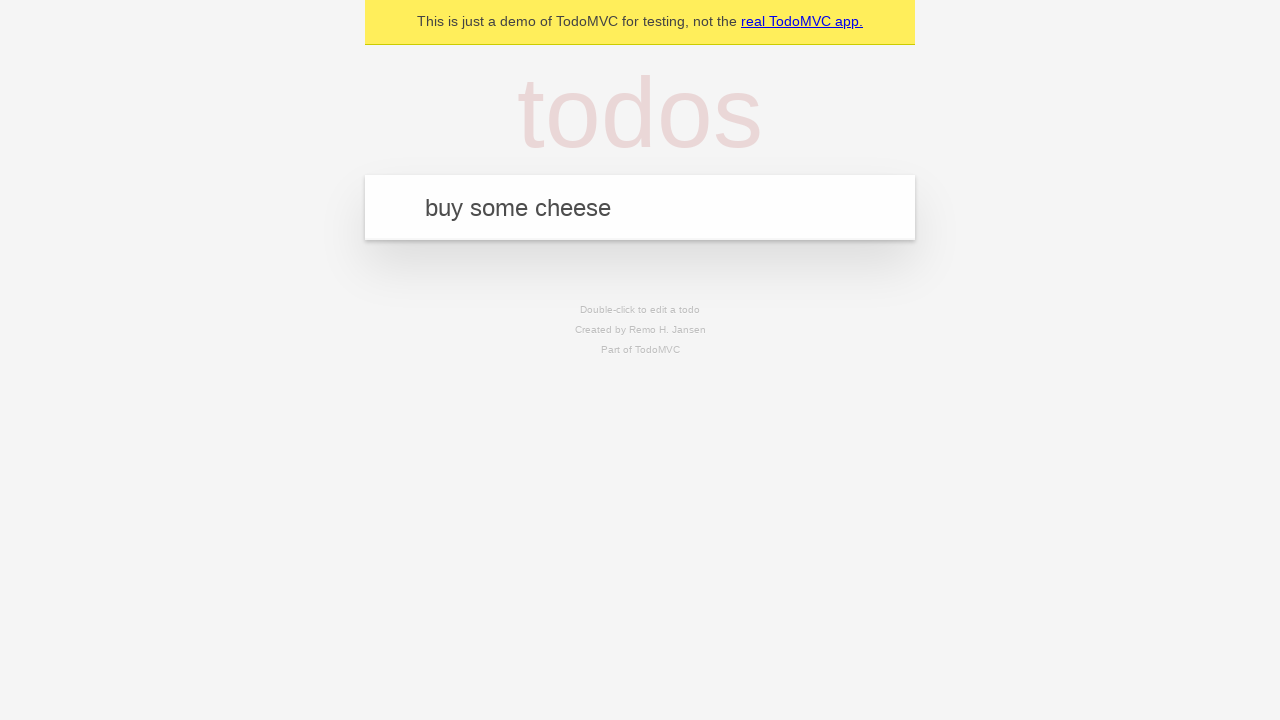

Pressed Enter to create first todo on internal:attr=[placeholder="What needs to be done?"i]
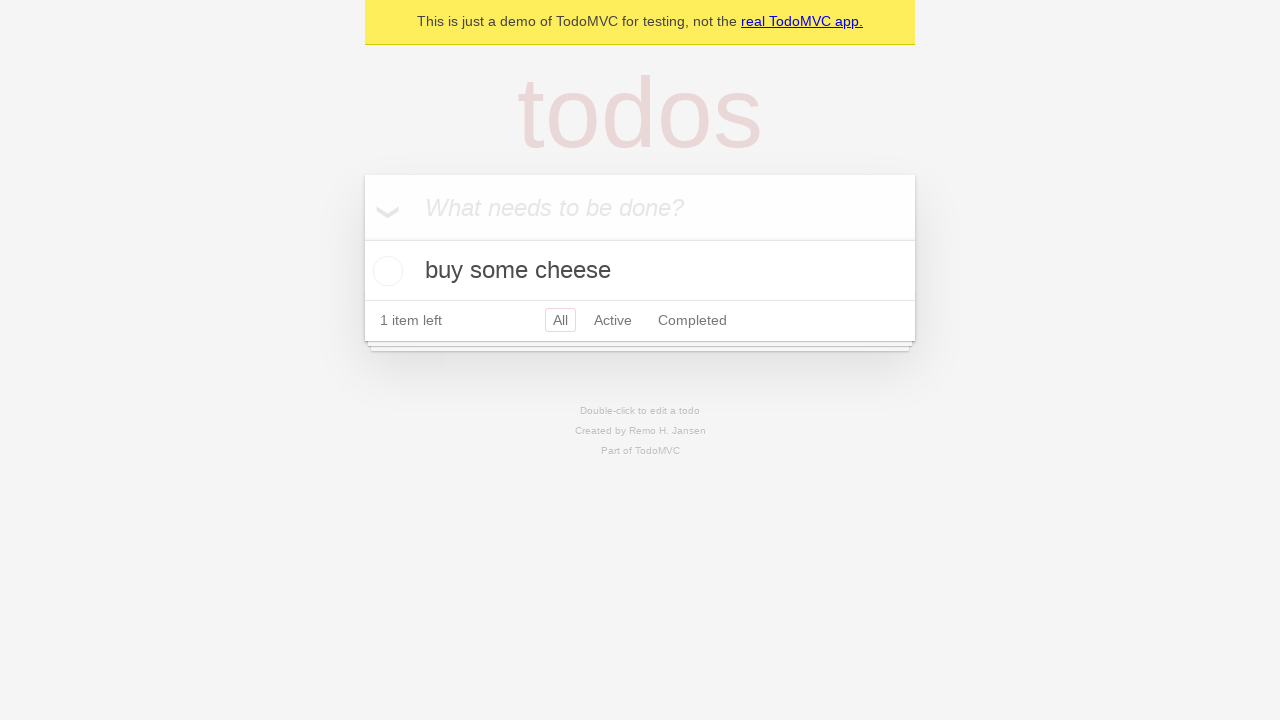

Filled todo input with 'feed the cat' on internal:attr=[placeholder="What needs to be done?"i]
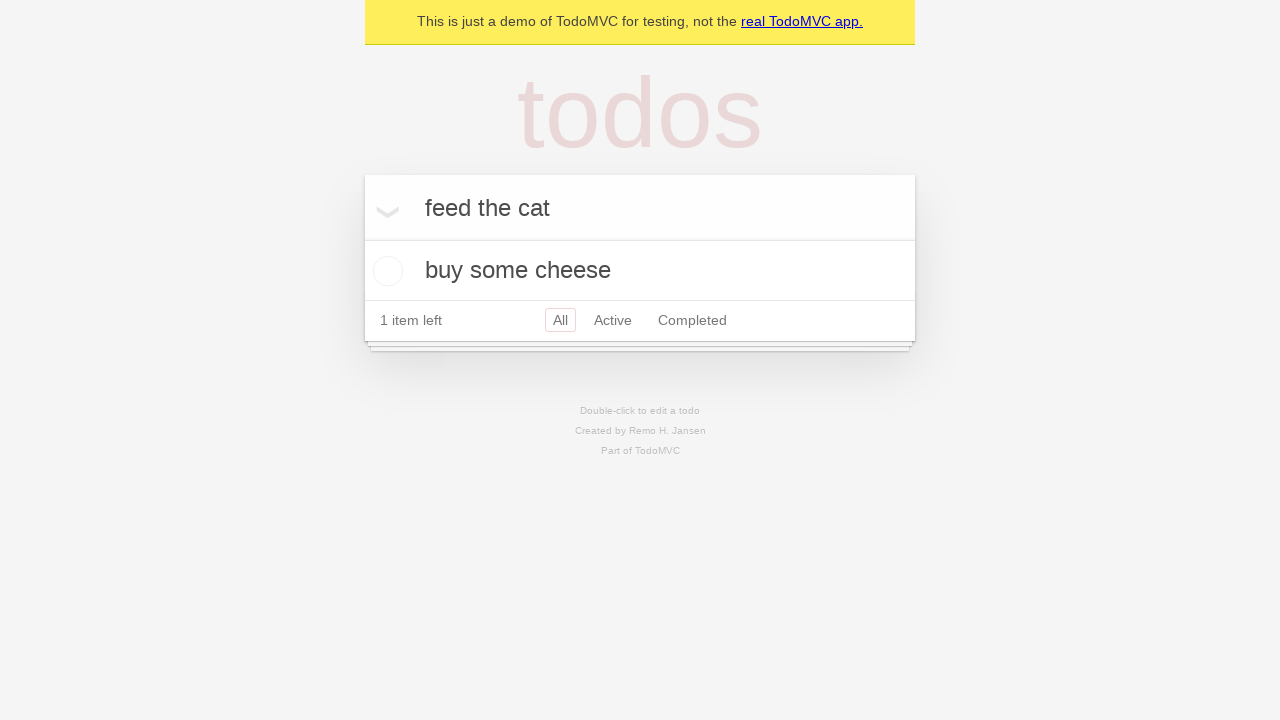

Pressed Enter to create second todo on internal:attr=[placeholder="What needs to be done?"i]
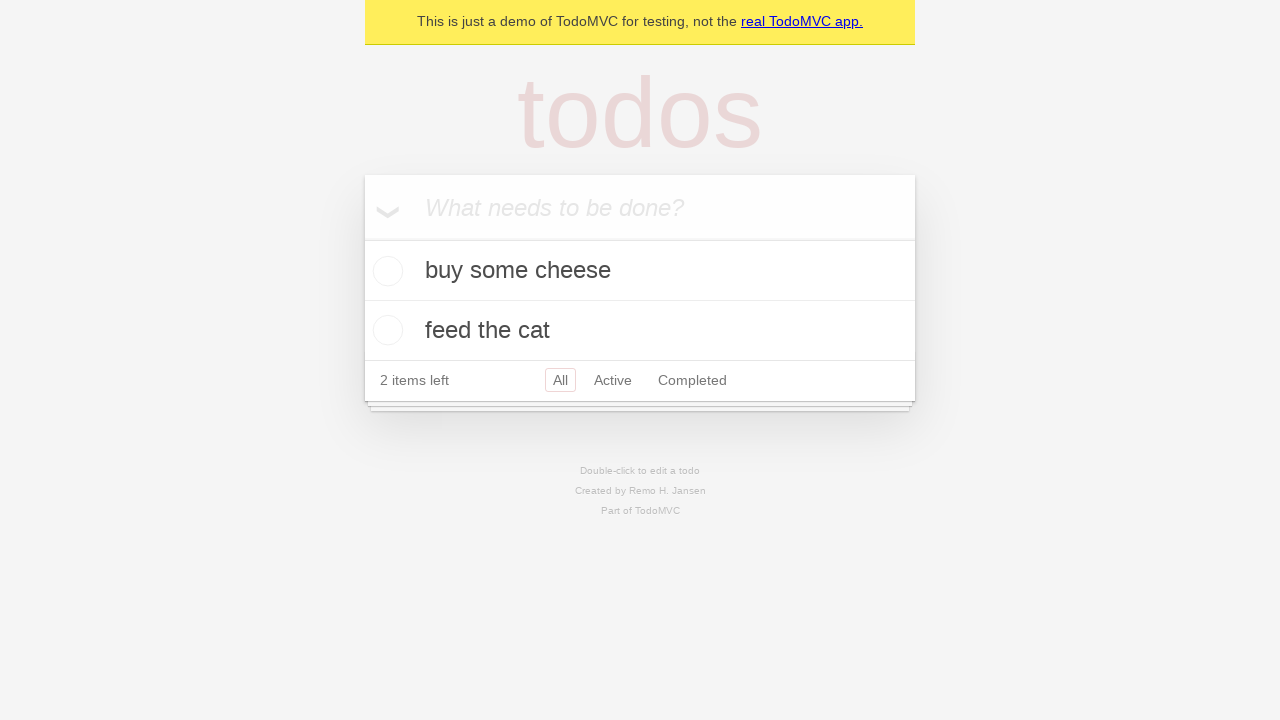

Filled todo input with 'book a doctors appointment' on internal:attr=[placeholder="What needs to be done?"i]
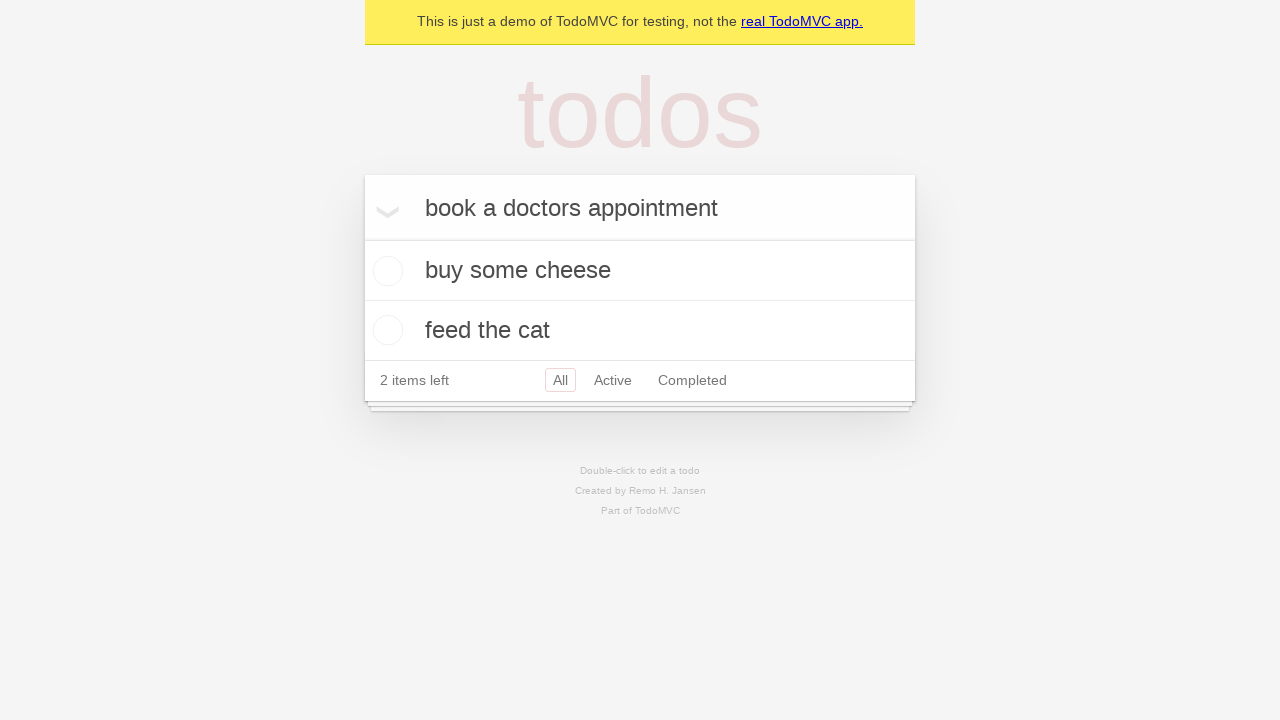

Pressed Enter to create third todo on internal:attr=[placeholder="What needs to be done?"i]
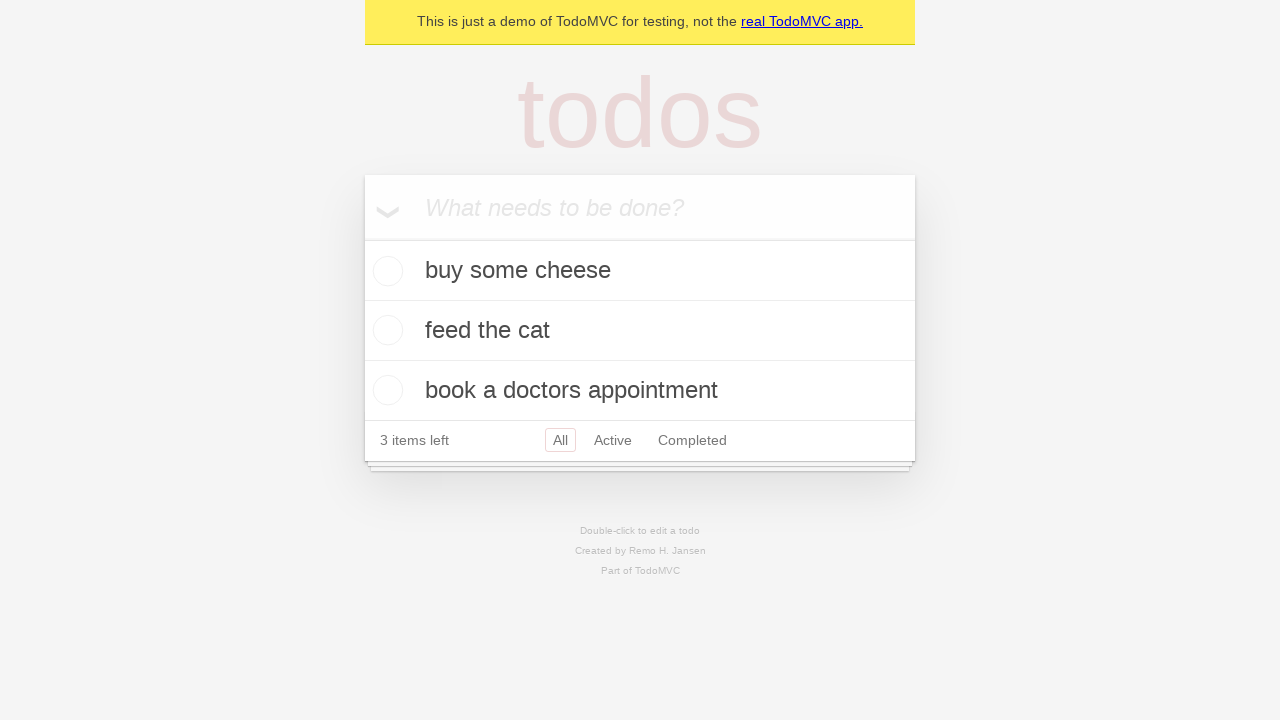

Checked toggle-all checkbox to mark all todos as complete at (362, 238) on internal:label="Mark all as complete"i
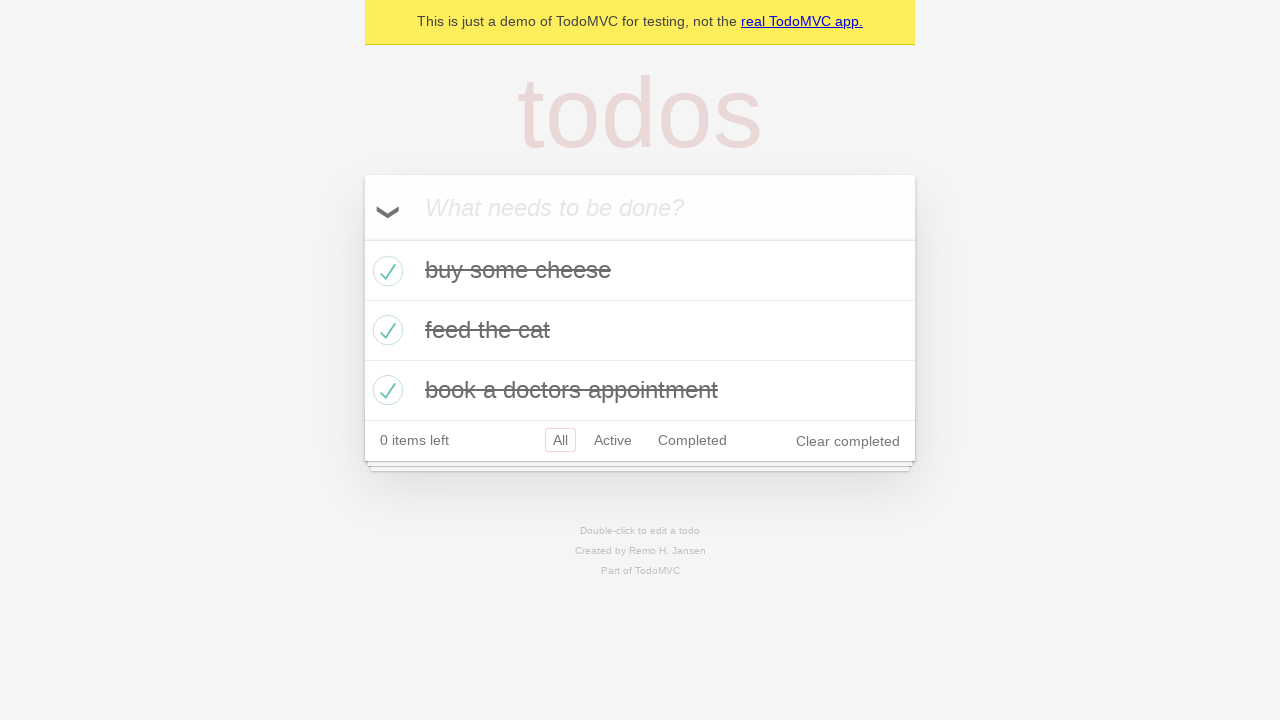

Unchecked first todo to mark it as incomplete at (385, 271) on internal:testid=[data-testid="todo-item"s] >> nth=0 >> internal:role=checkbox
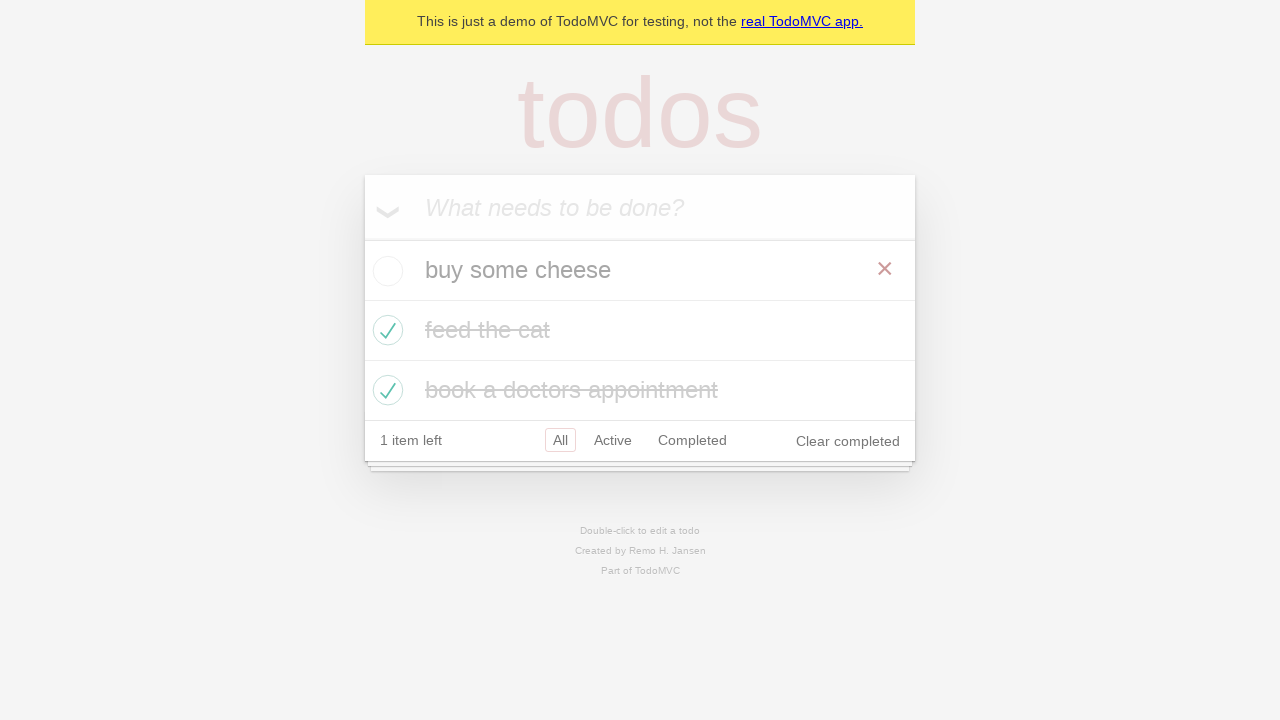

Re-checked first todo to mark it as complete again at (385, 271) on internal:testid=[data-testid="todo-item"s] >> nth=0 >> internal:role=checkbox
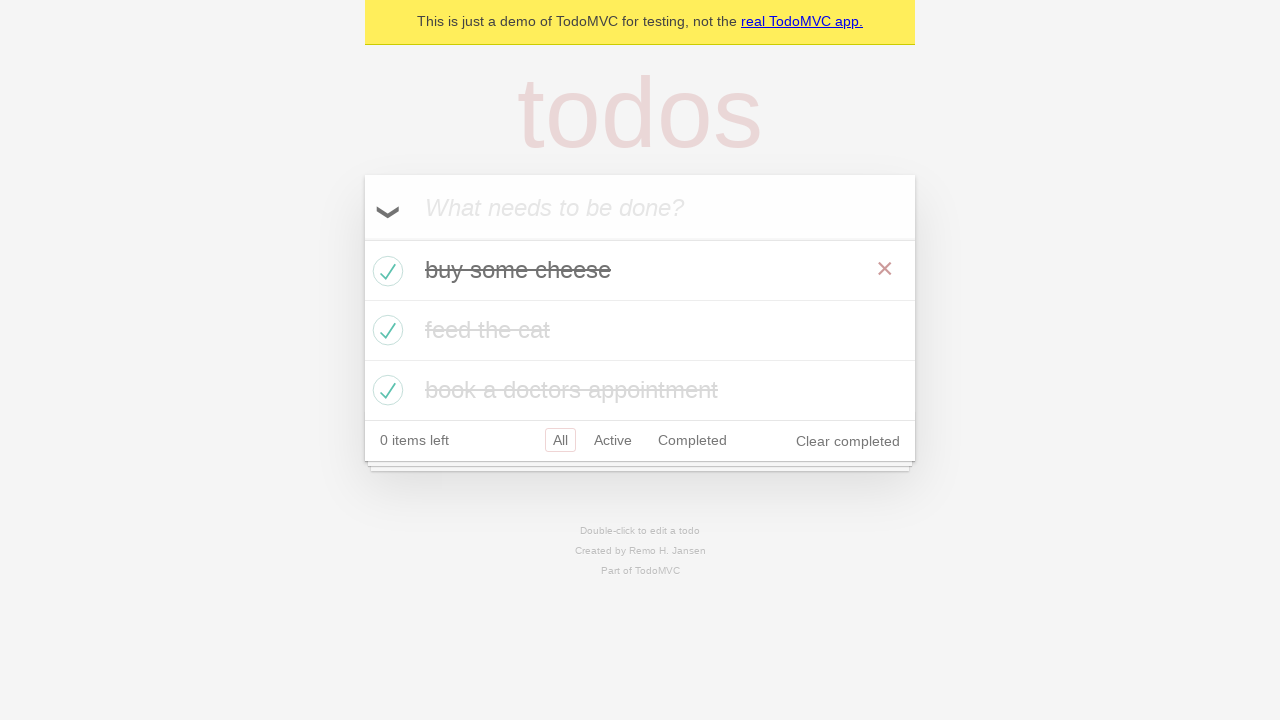

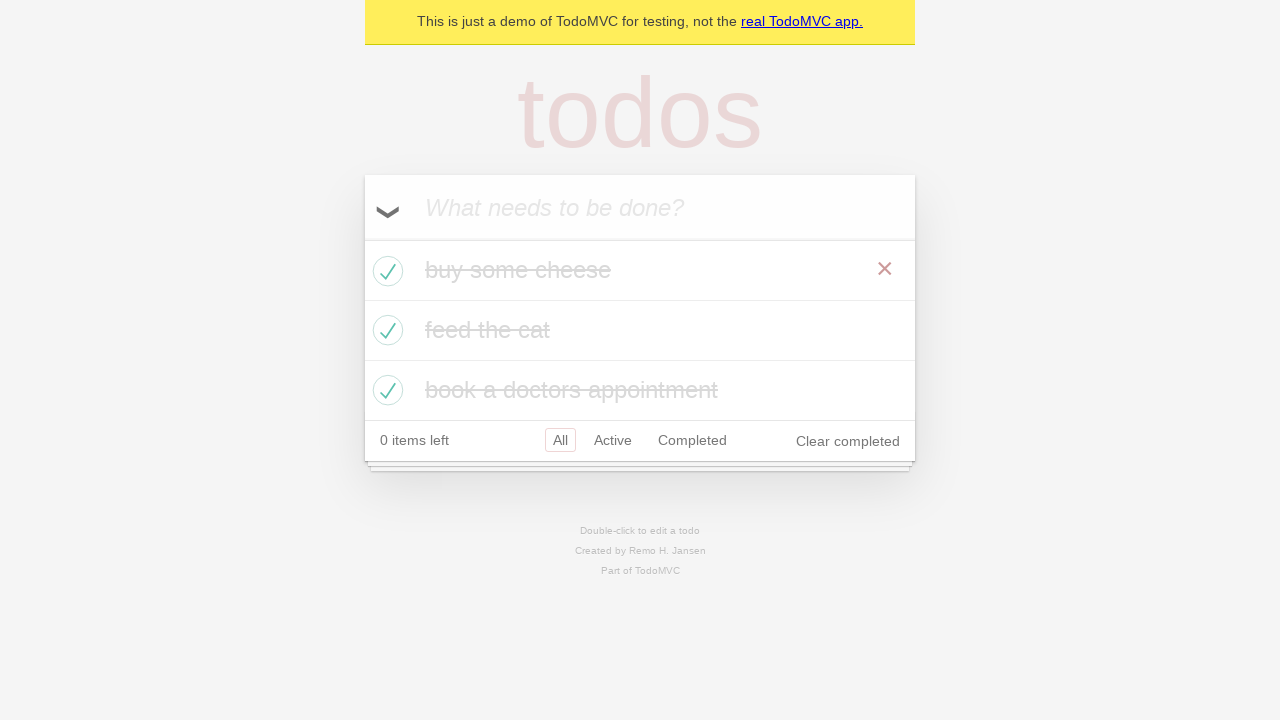